Tests browser navigation methods including back, forward, and refresh functionality across multiple URLs

Starting URL: https://katalon-demo-cura.herokuapp.com/

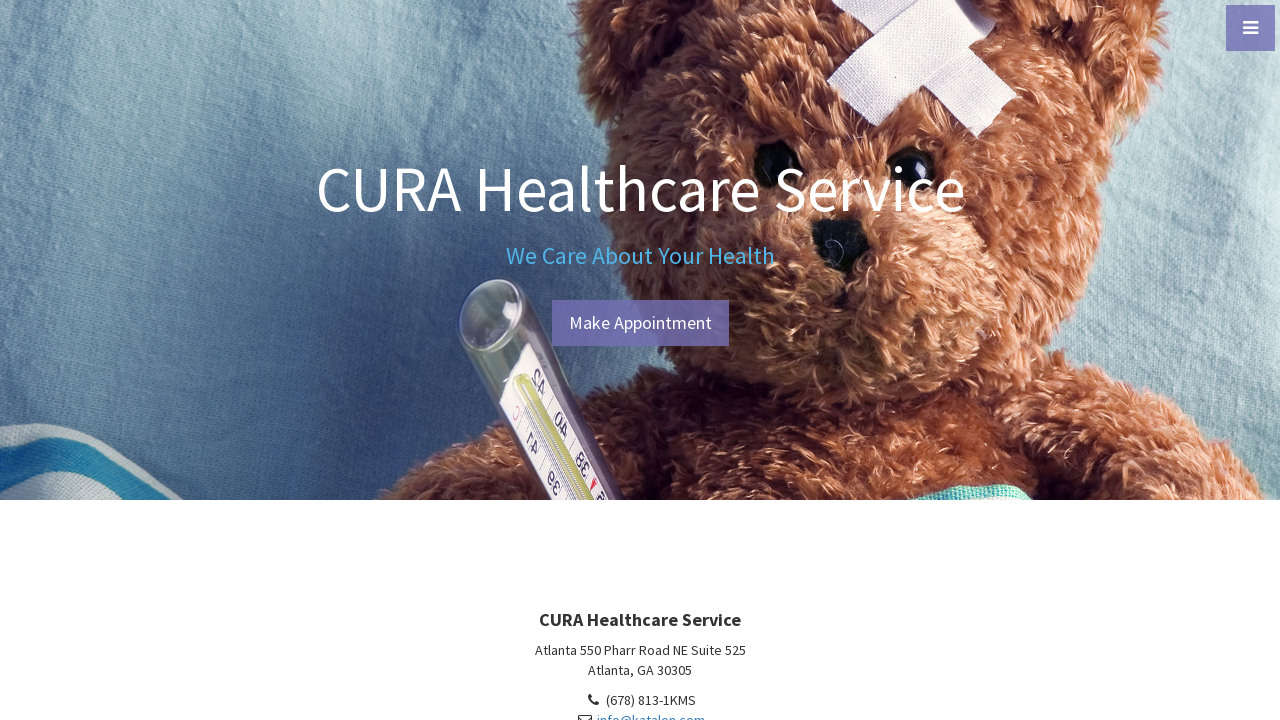

Navigated to Sauce Demo URL
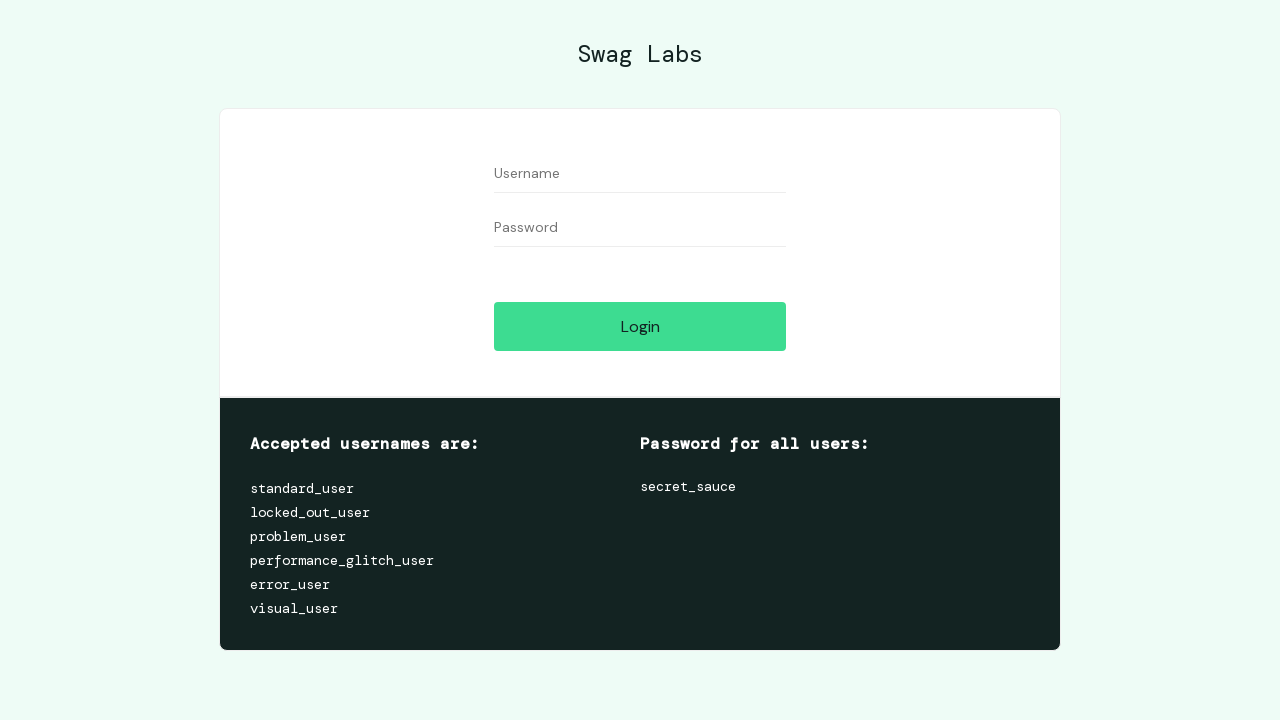

Navigated back to previous page
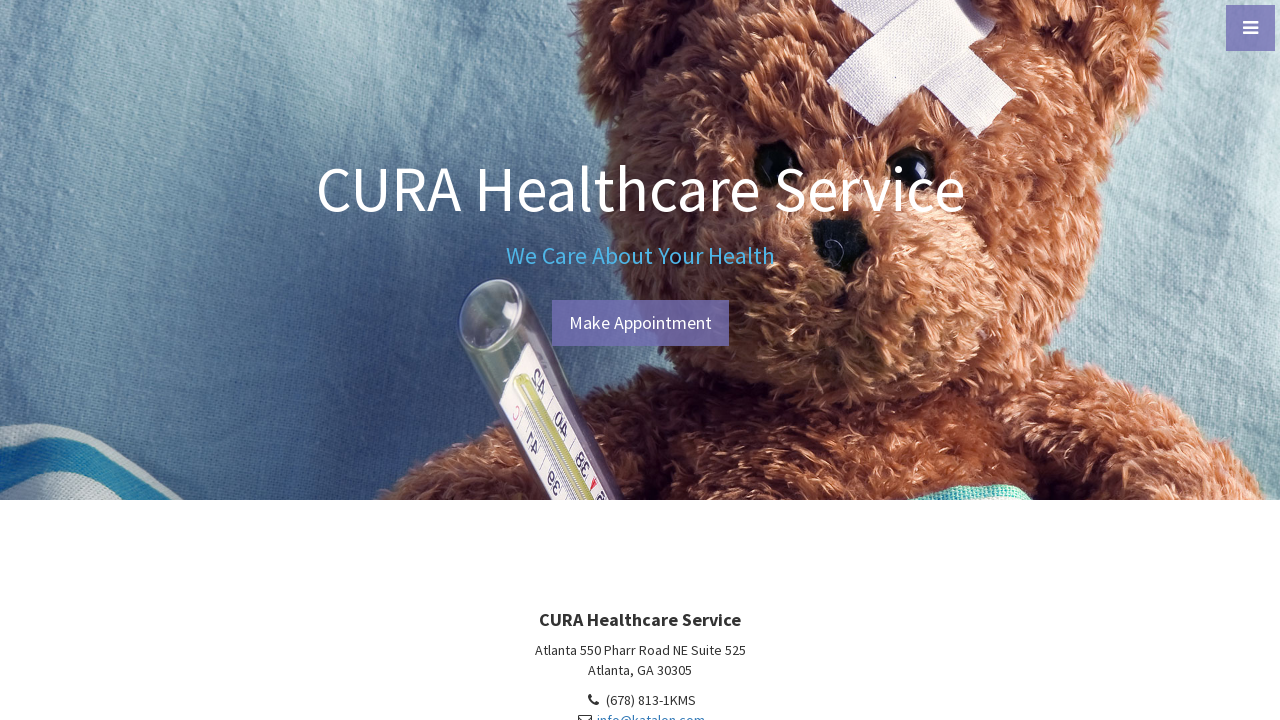

Navigated forward to Sauce Demo URL
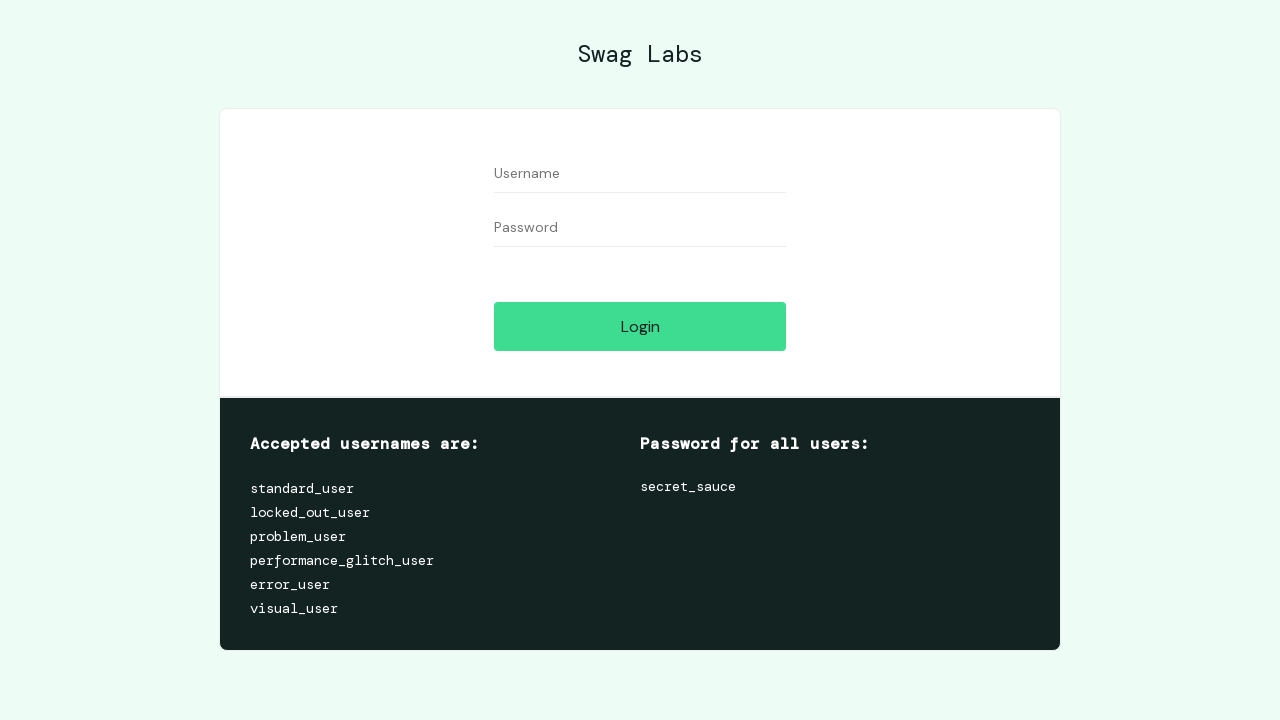

Navigated to Test Automation Practice blog URL
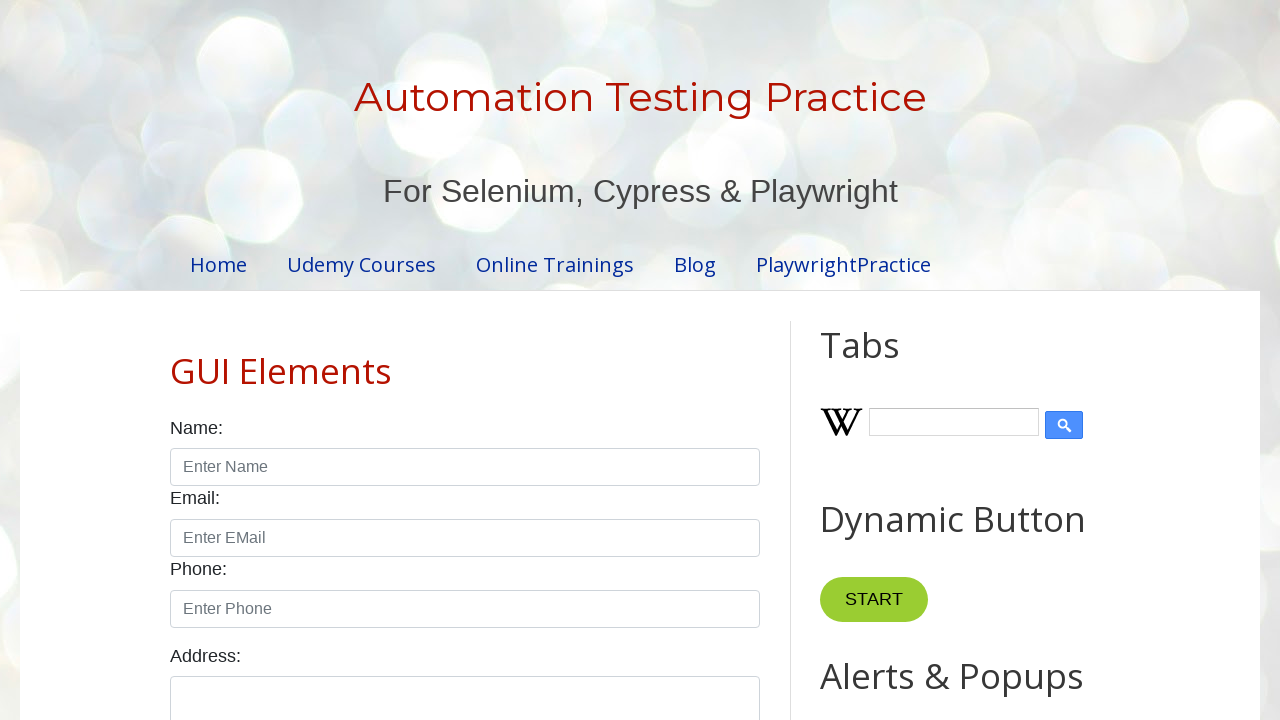

Refreshed current page
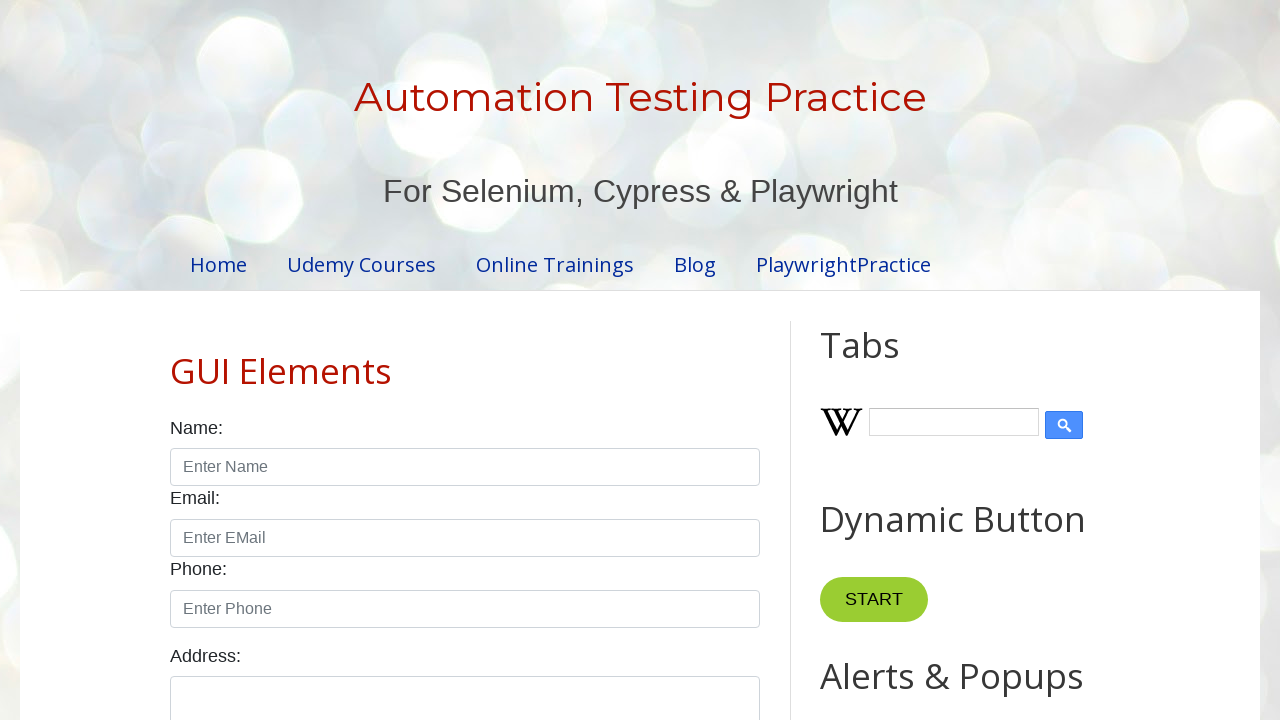

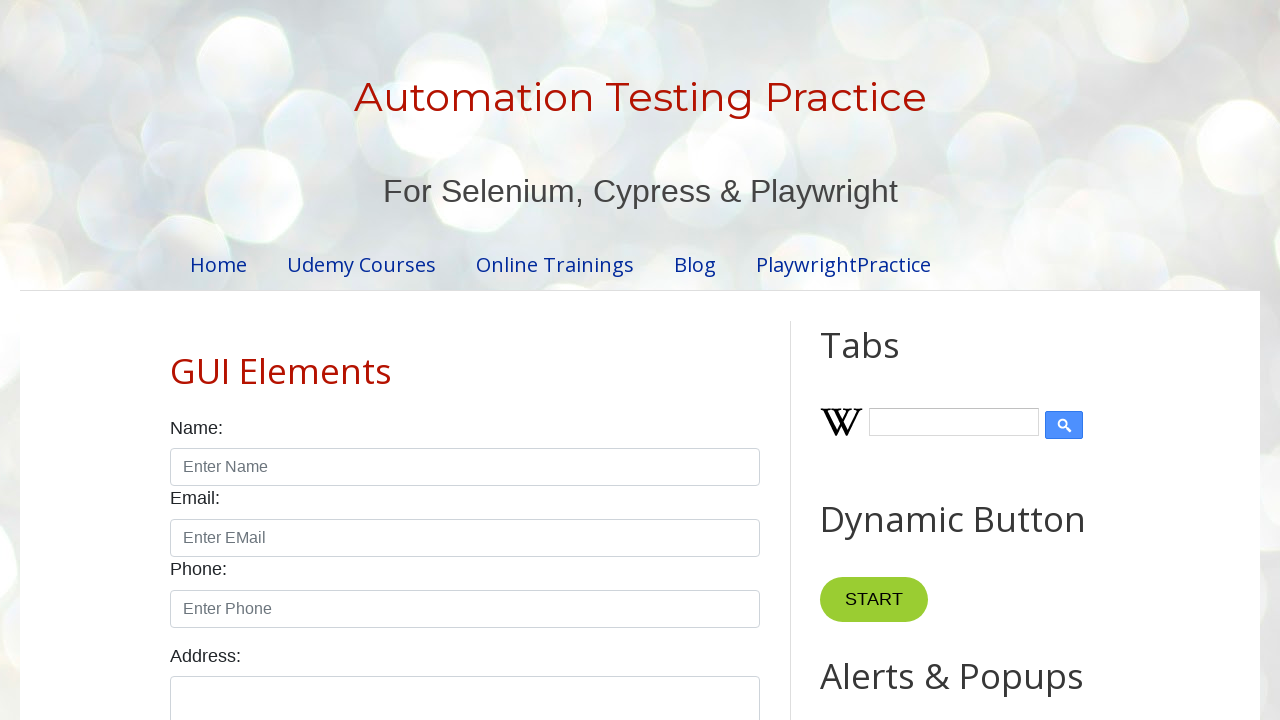